Navigates to the Ajio e-commerce website and waits for the page to load. The original script demonstrated disabling browser notifications, which is handled at browser context level in Playwright.

Starting URL: https://www.ajio.com/

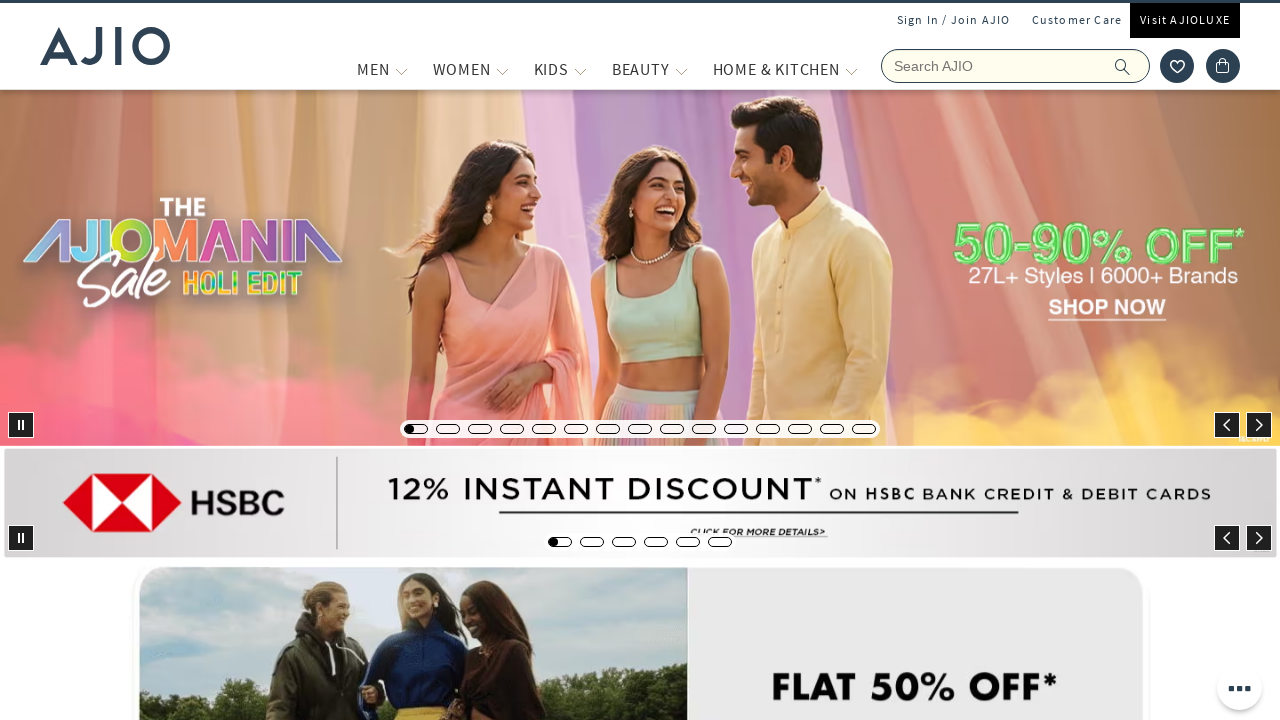

Waited for page to reach domcontentloaded state
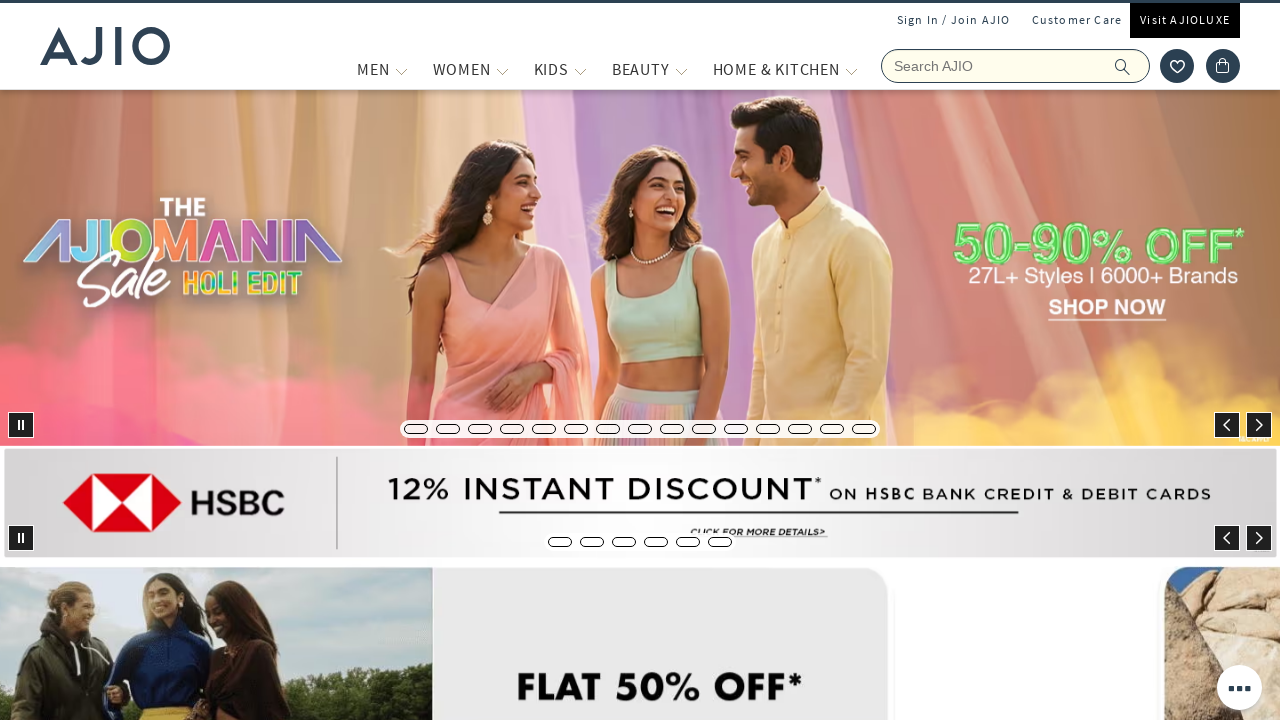

Verified main page content loaded by waiting for body element
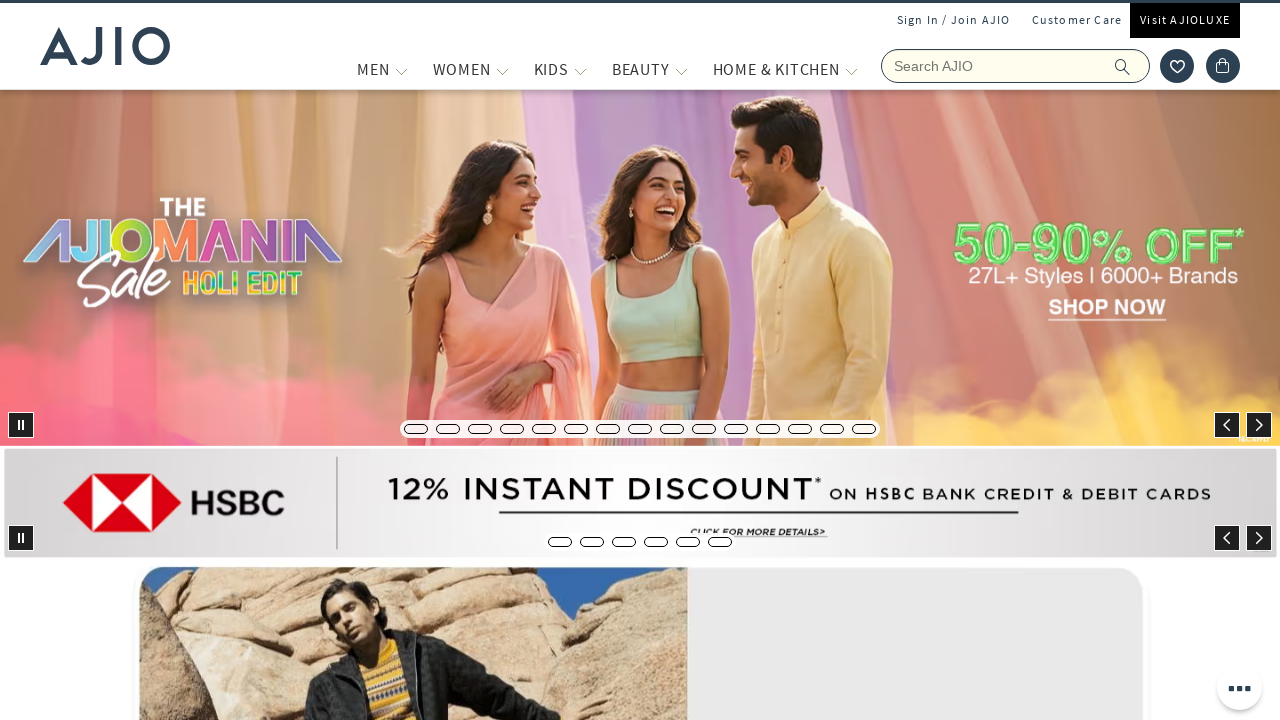

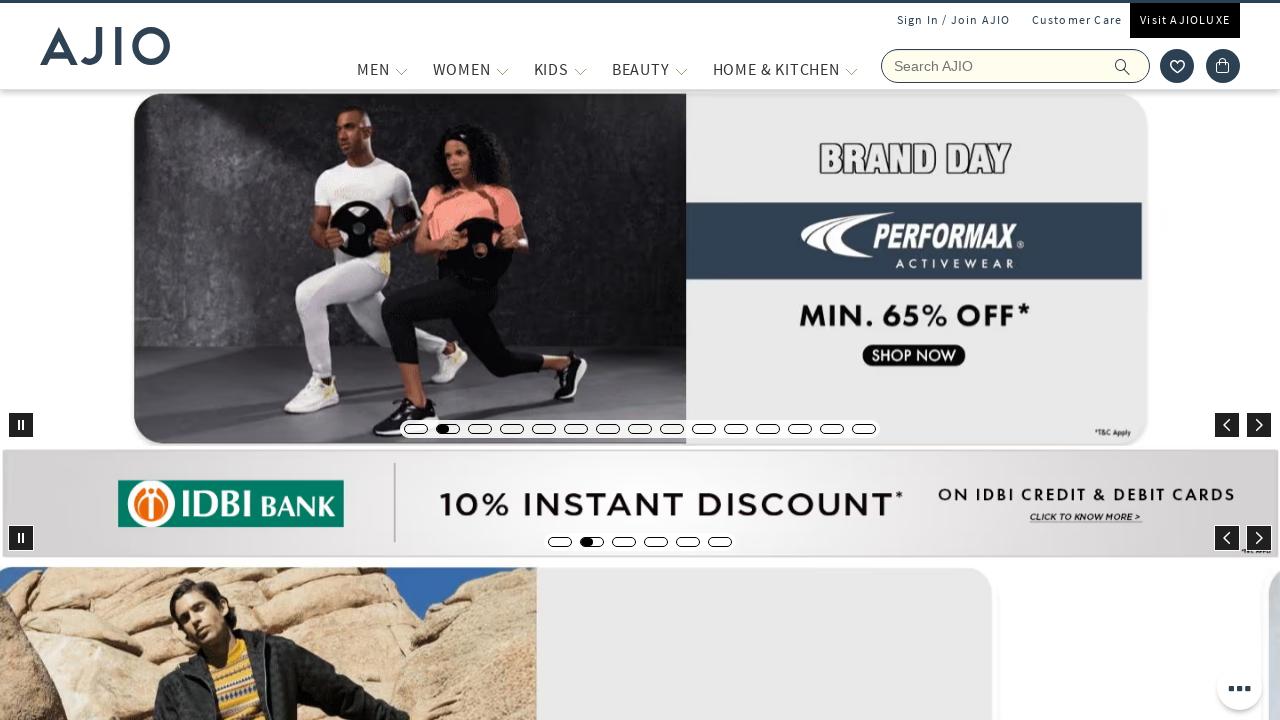